Tests JavaScript alert handling by clicking a button that triggers an alert and then accepting it

Starting URL: https://the-internet.herokuapp.com/javascript_alerts

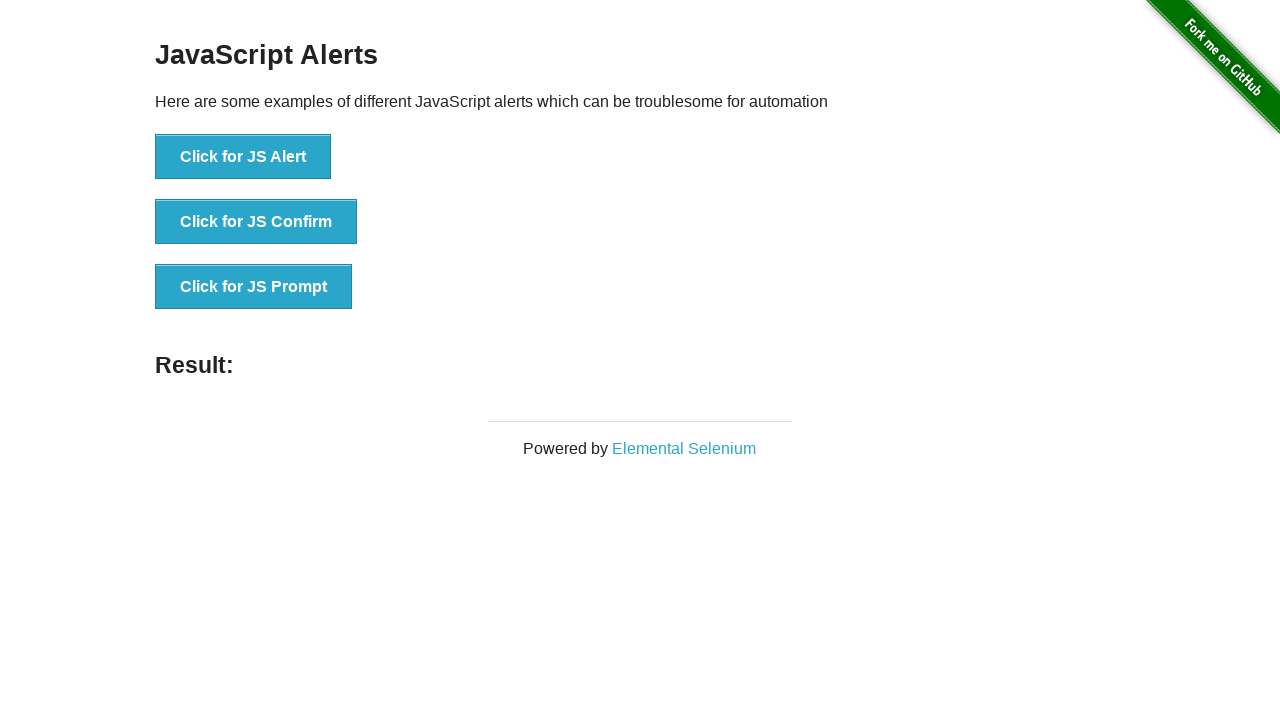

Navigated to JavaScript alerts demo page
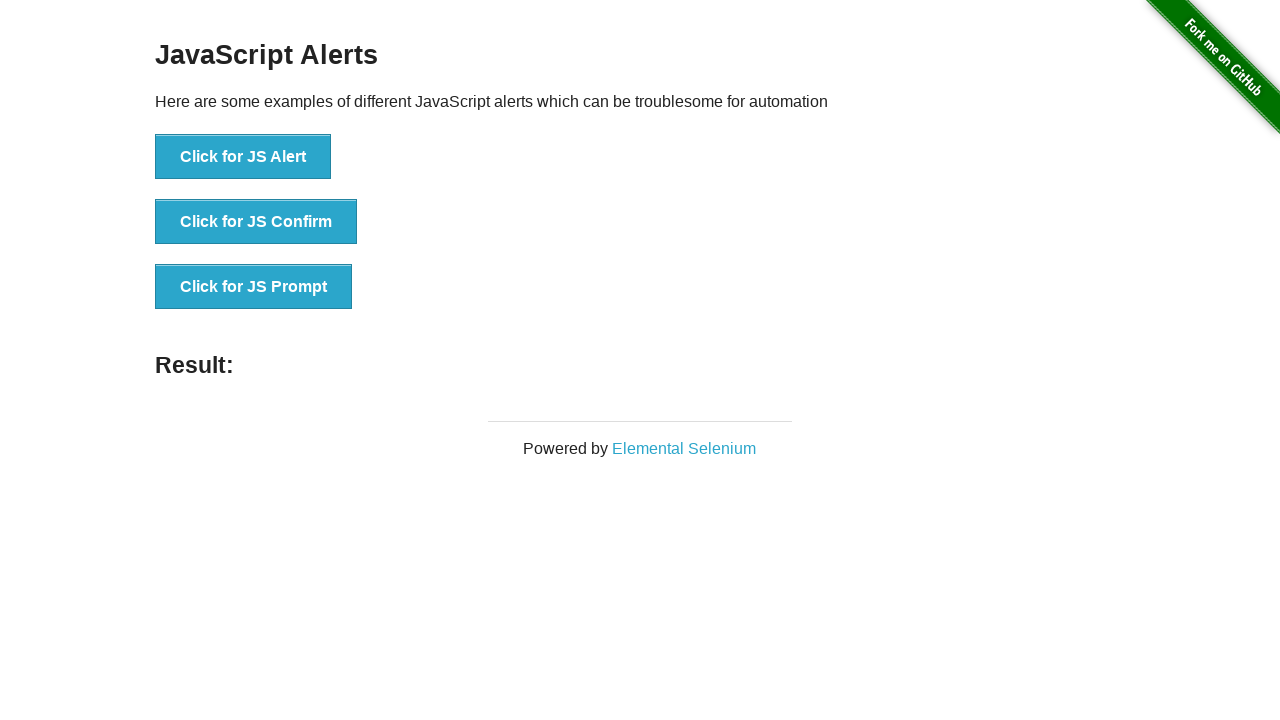

Set up dialog handler to accept alerts
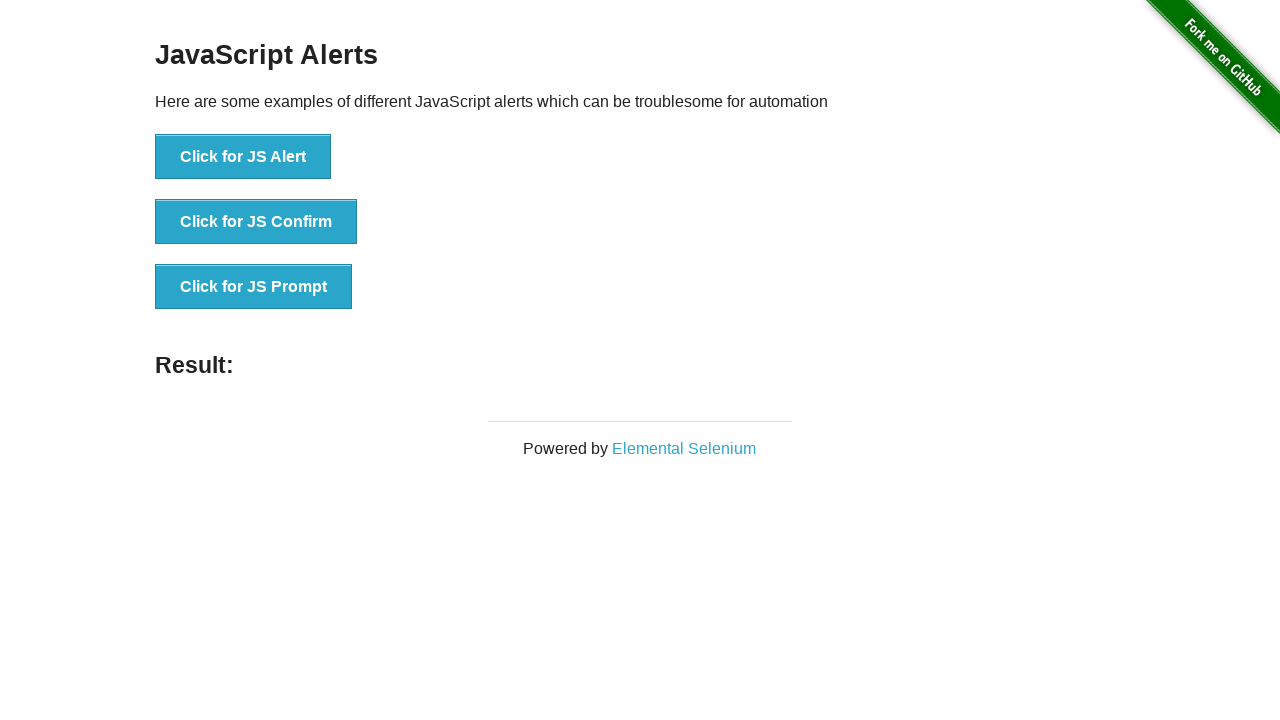

Clicked button to trigger JavaScript alert at (243, 157) on xpath=//button[text()='Click for JS Alert']
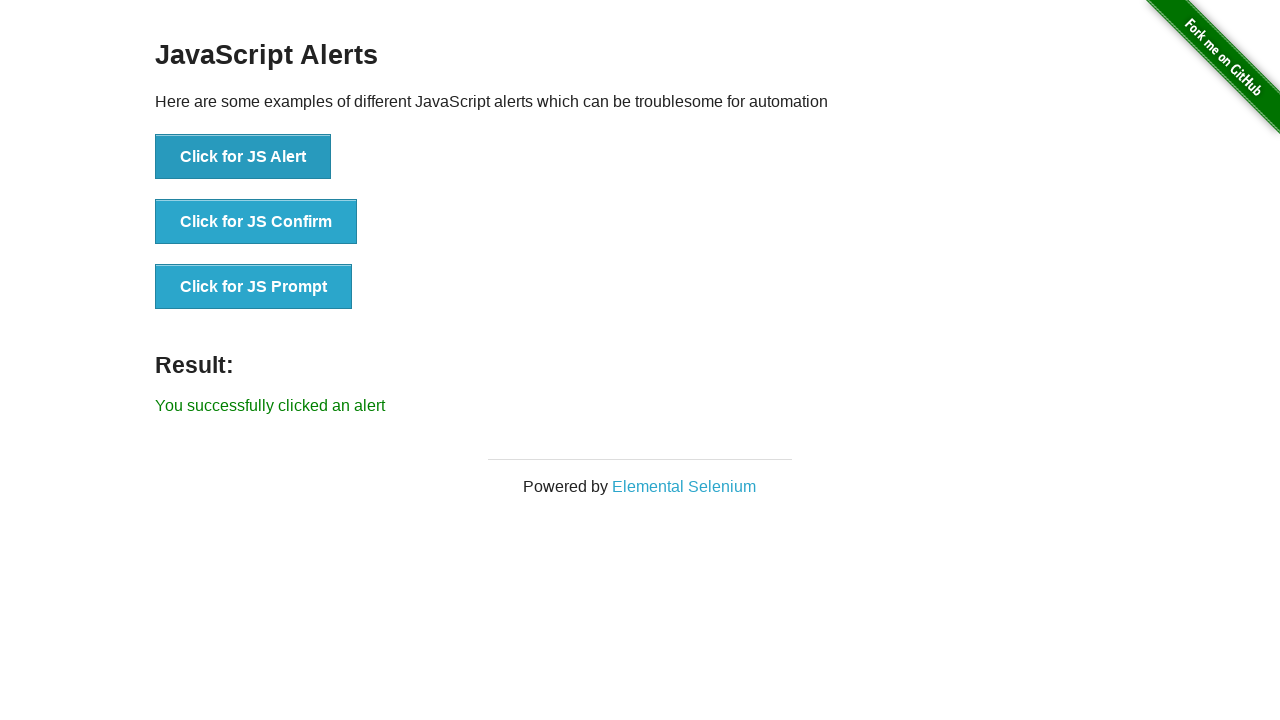

Alert was accepted and result message appeared
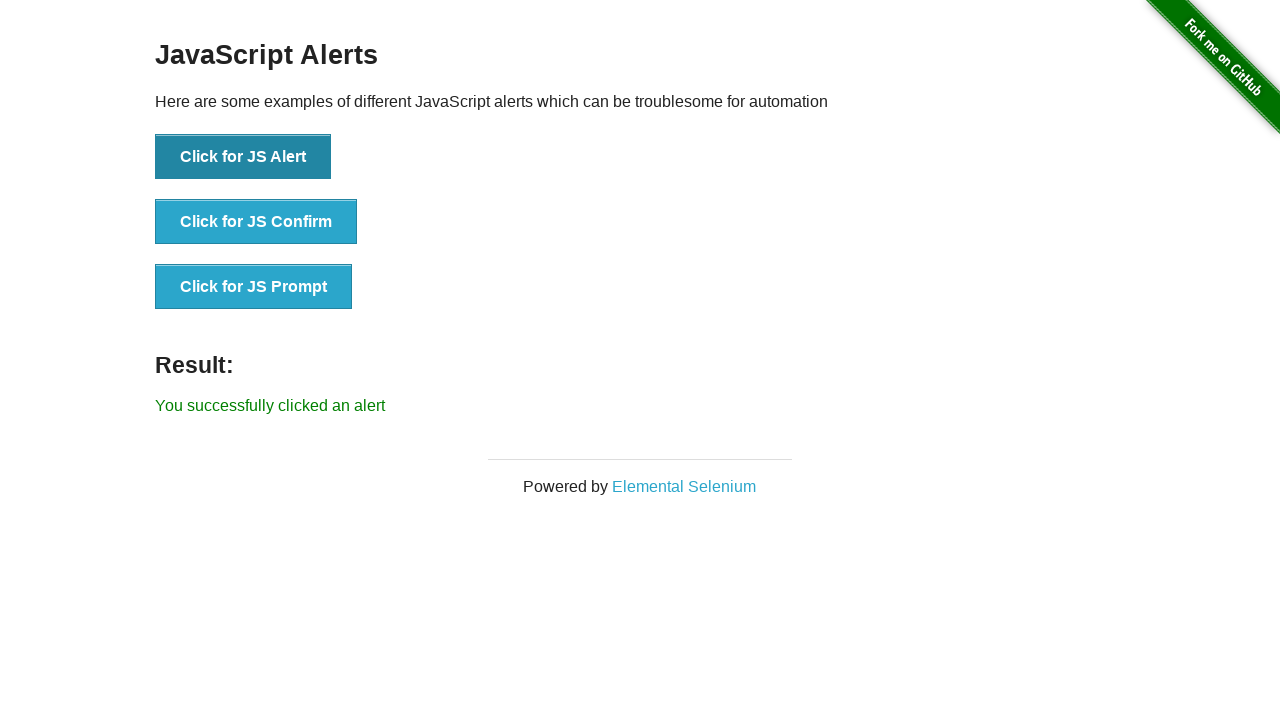

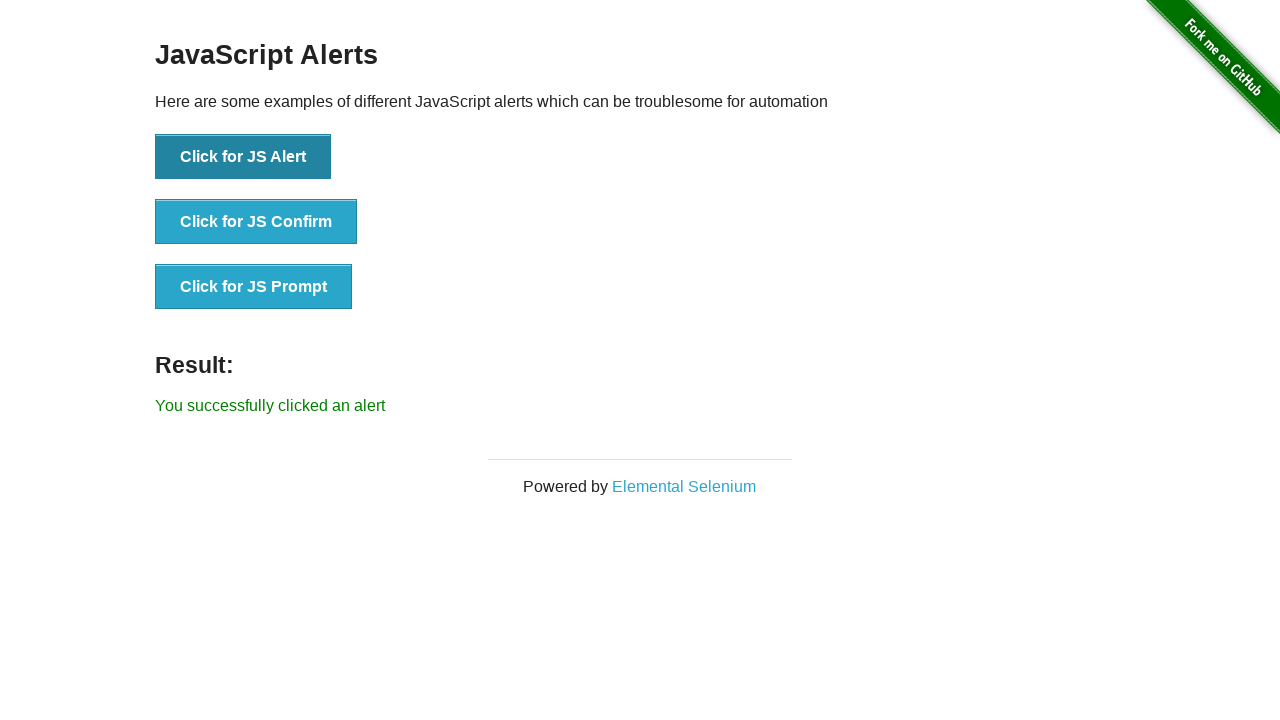